Tests a data types form by filling in personal information fields (name, address, contact details, job info), leaving the zip-code field empty, submitting the form, and verifying that the zip-code field shows an error while all other fields show success validation.

Starting URL: https://bonigarcia.dev/selenium-webdriver-java/data-types.html

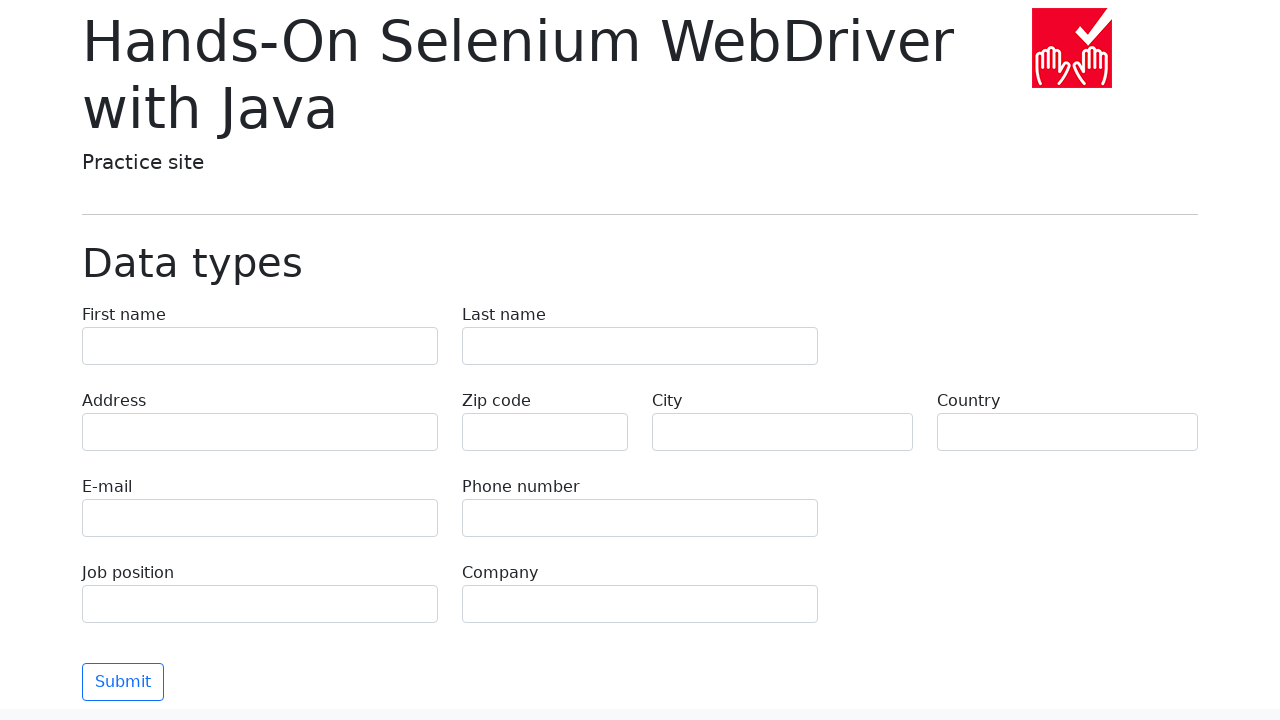

Filled form field 'first-name' with value 'Иван' on input[name='first-name']
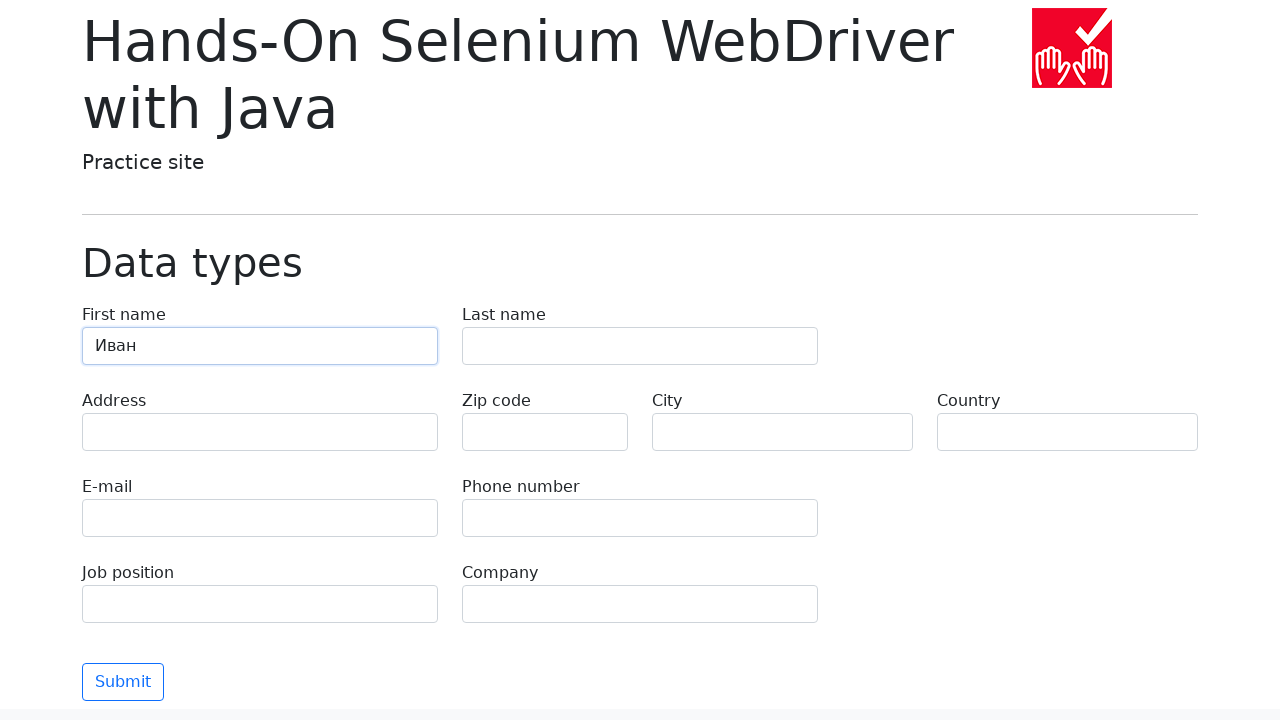

Filled form field 'last-name' with value 'Петров' on input[name='last-name']
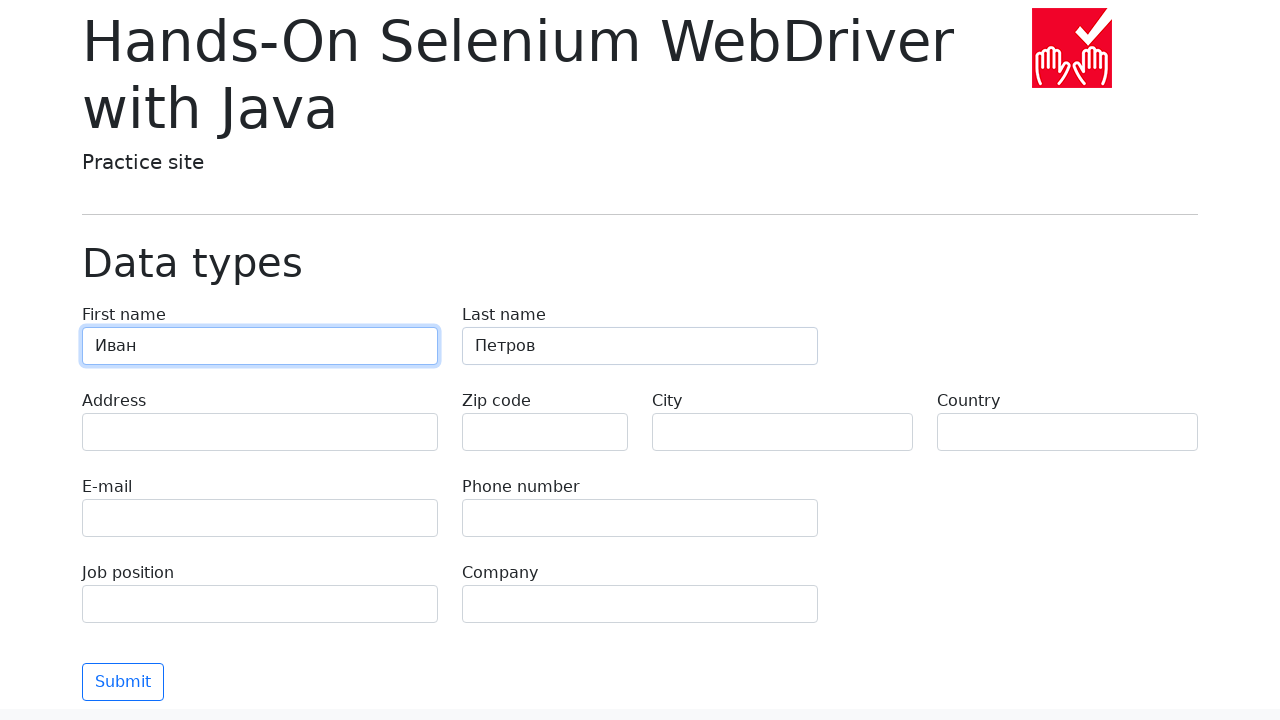

Filled form field 'address' with value 'Ленина, 55-3' on input[name='address']
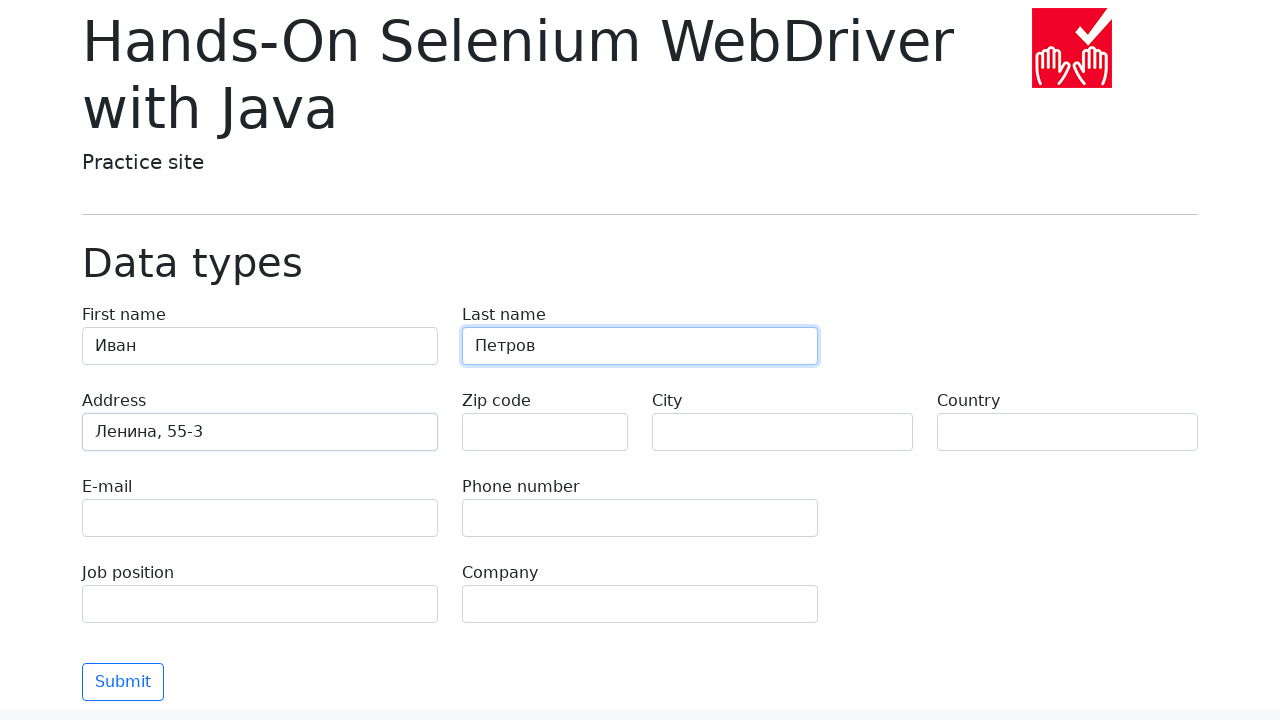

Filled form field 'zip-code' with value '' on input[name='zip-code']
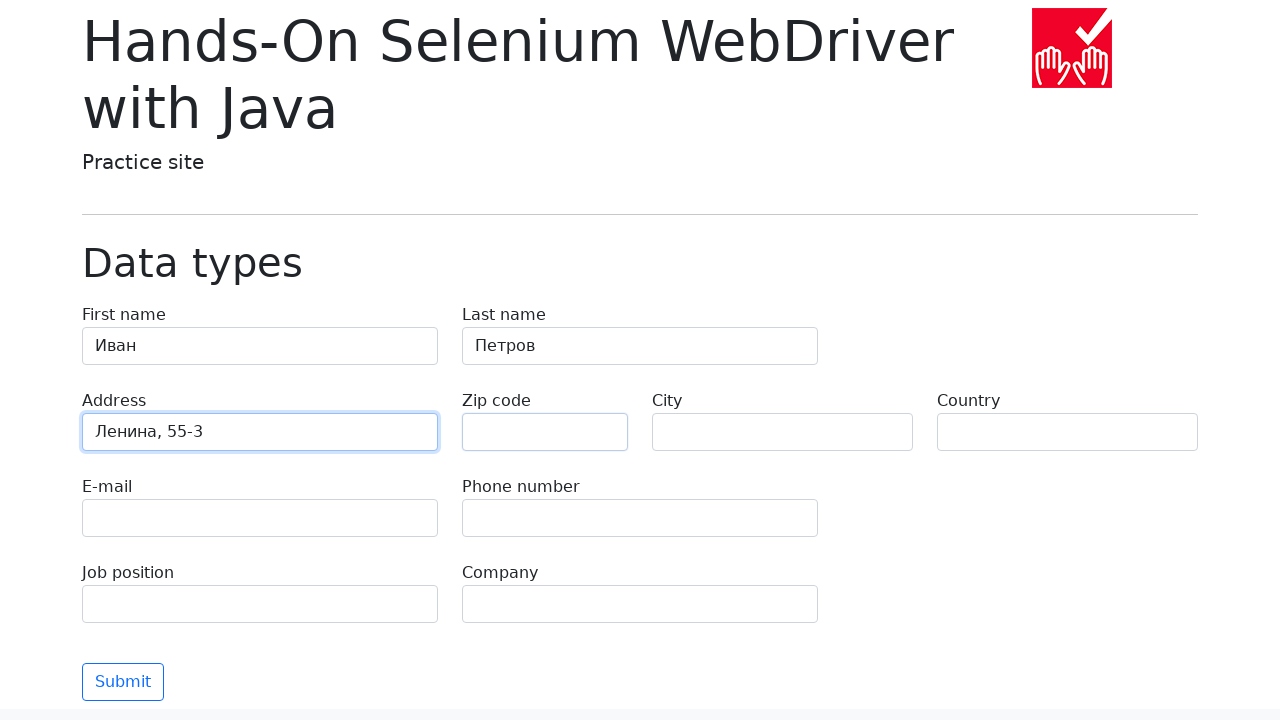

Filled form field 'city' with value 'Москва' on input[name='city']
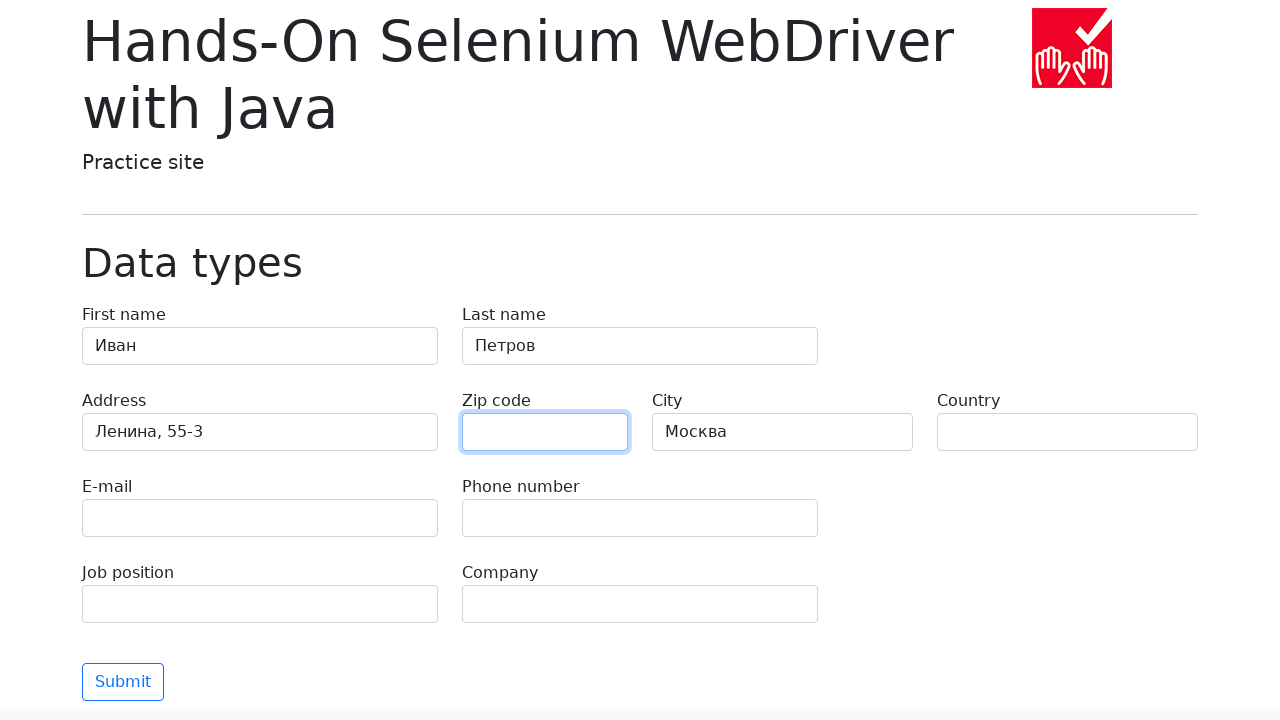

Filled form field 'country' with value 'Россия' on input[name='country']
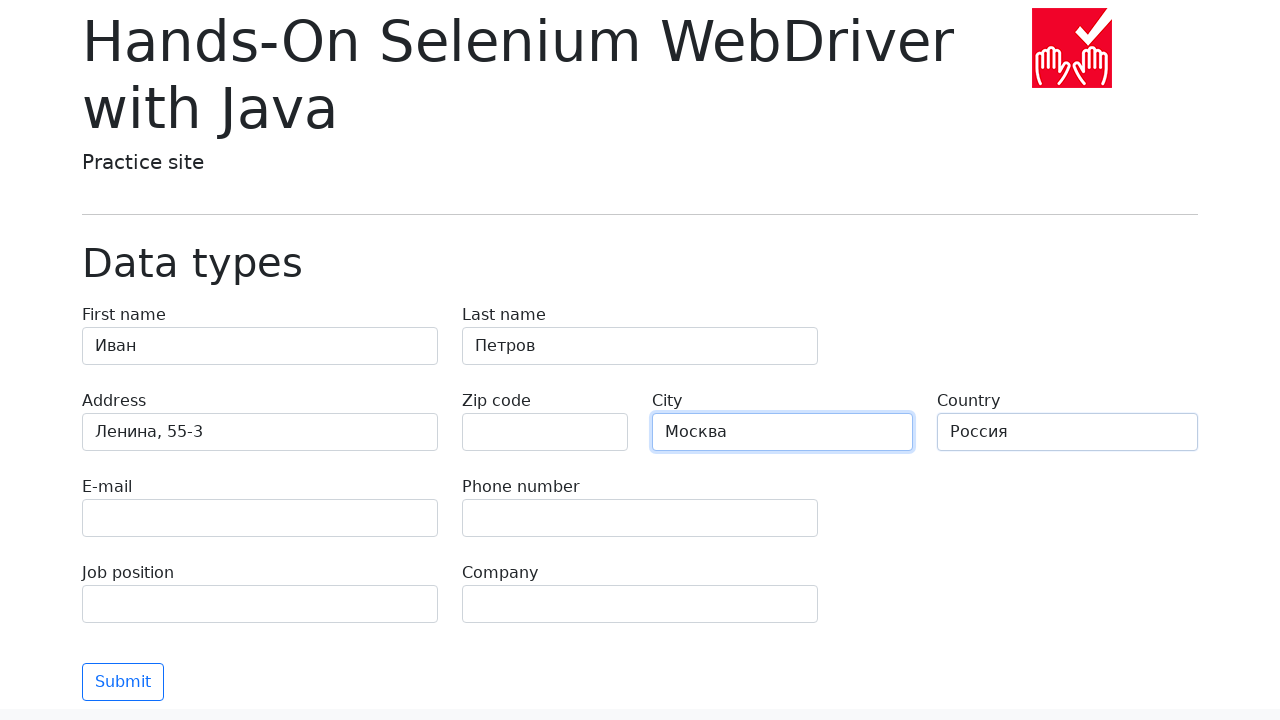

Filled form field 'e-mail' with value 'test@skypro.com' on input[name='e-mail']
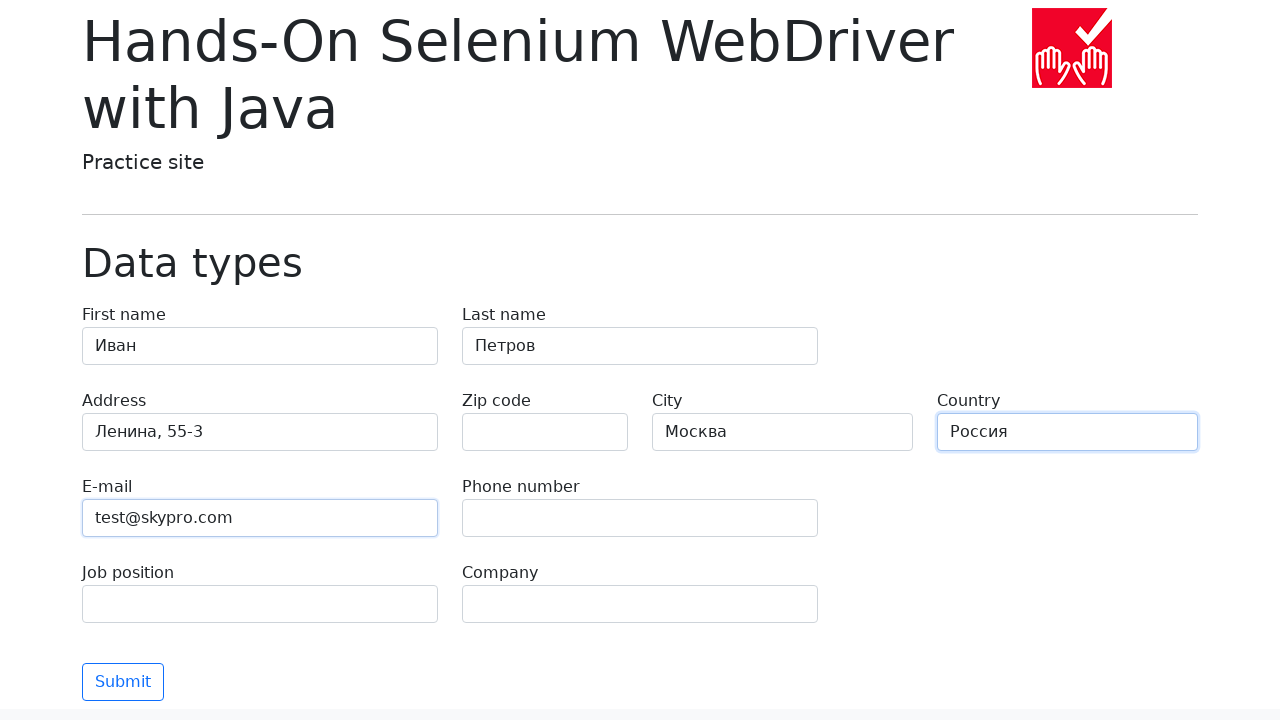

Filled form field 'phone' with value '+7985899998787' on input[name='phone']
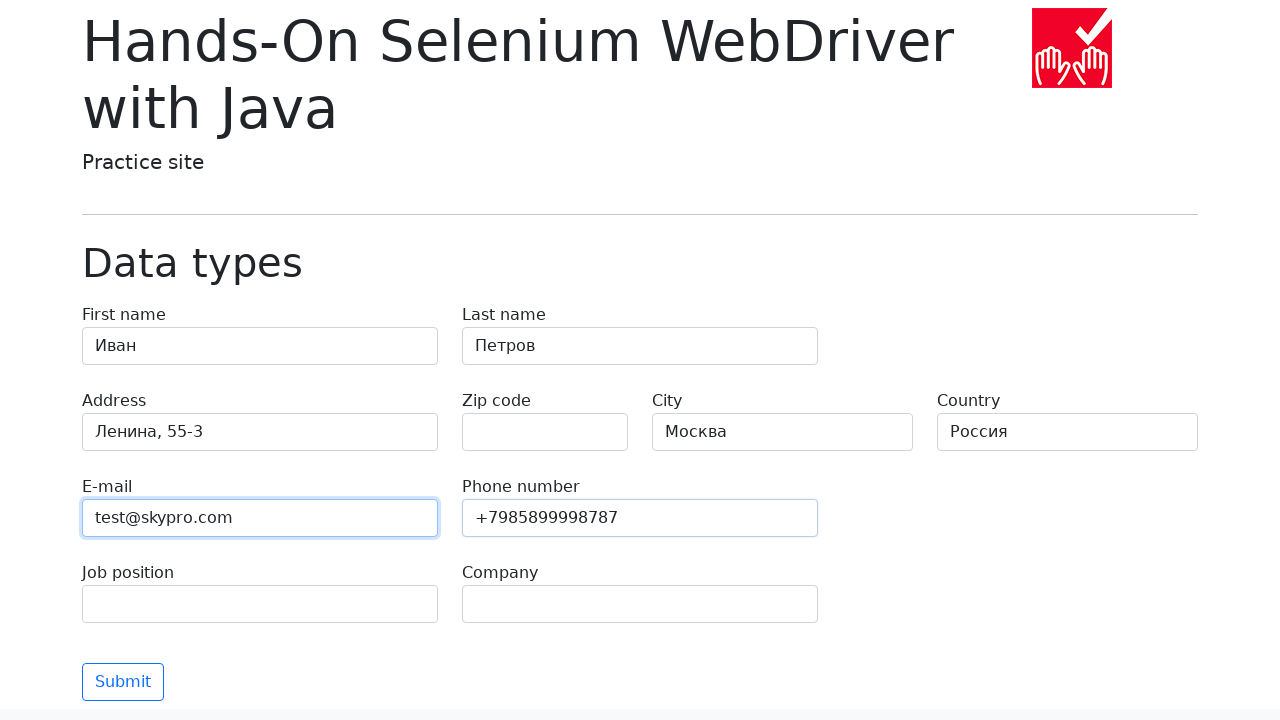

Filled form field 'job-position' with value 'QA' on input[name='job-position']
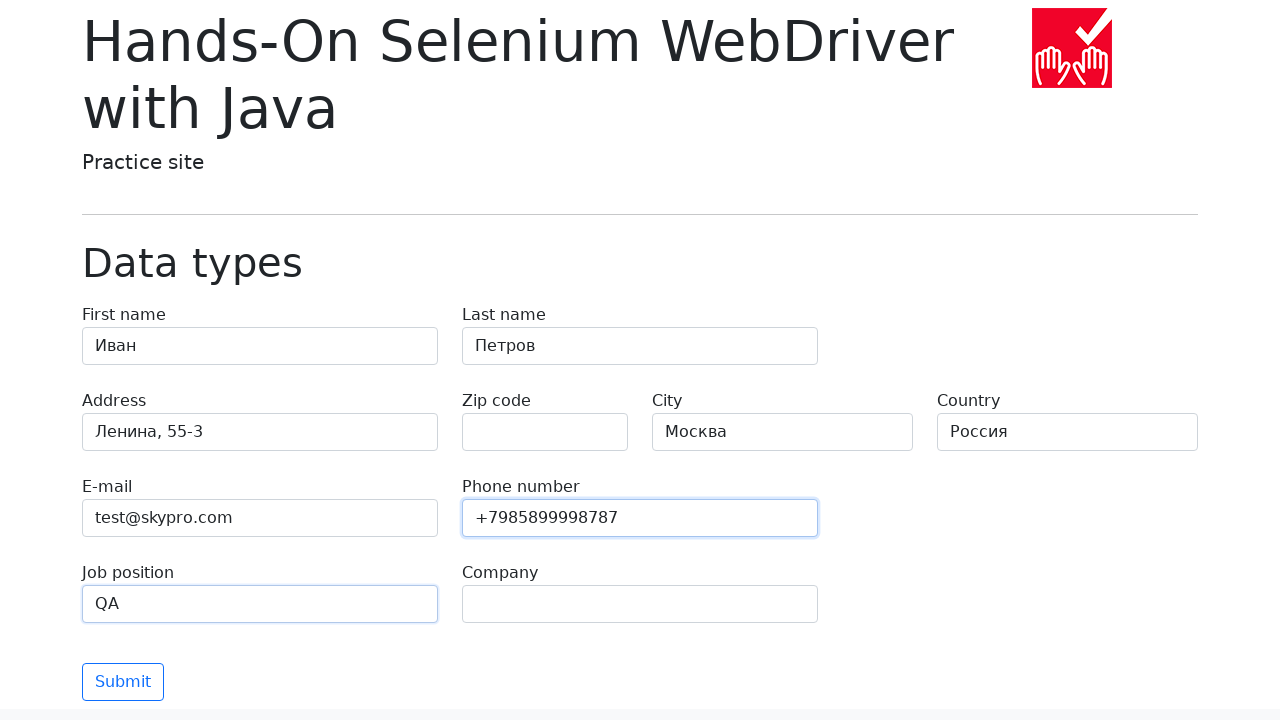

Filled form field 'company' with value 'SkyPro' on input[name='company']
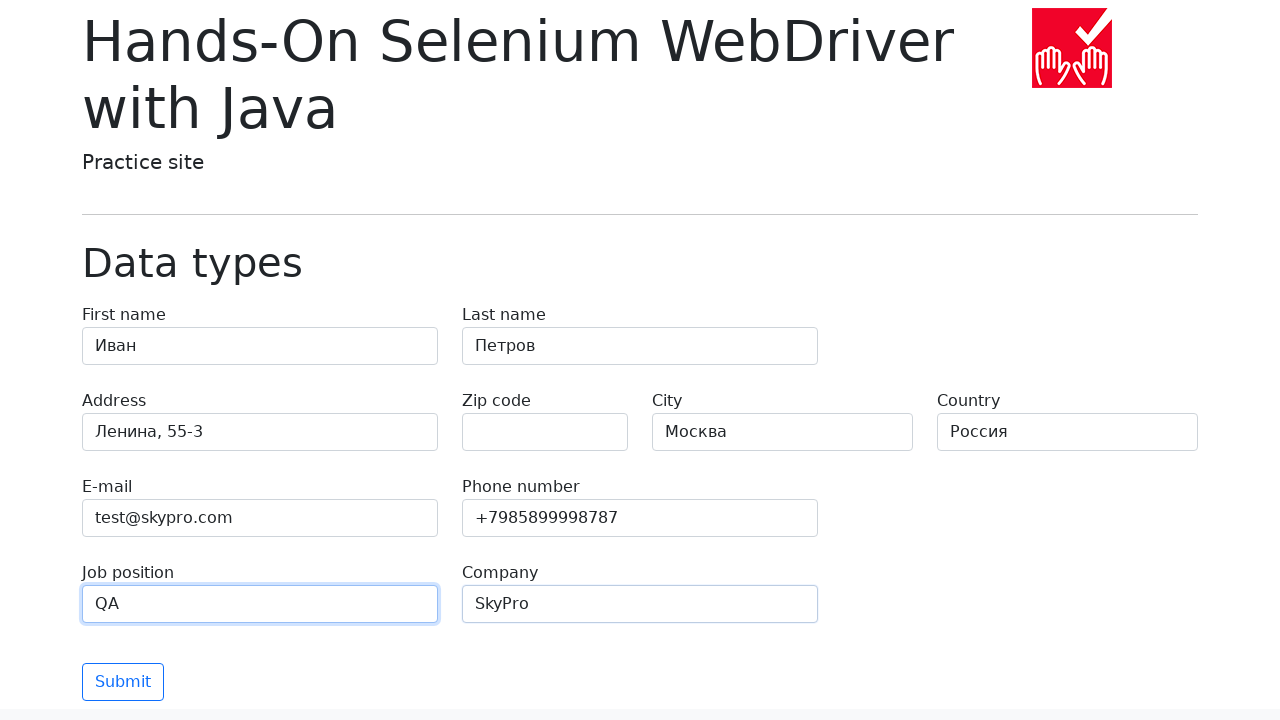

Clicked submit button to submit the form at (123, 682) on [type='submit']
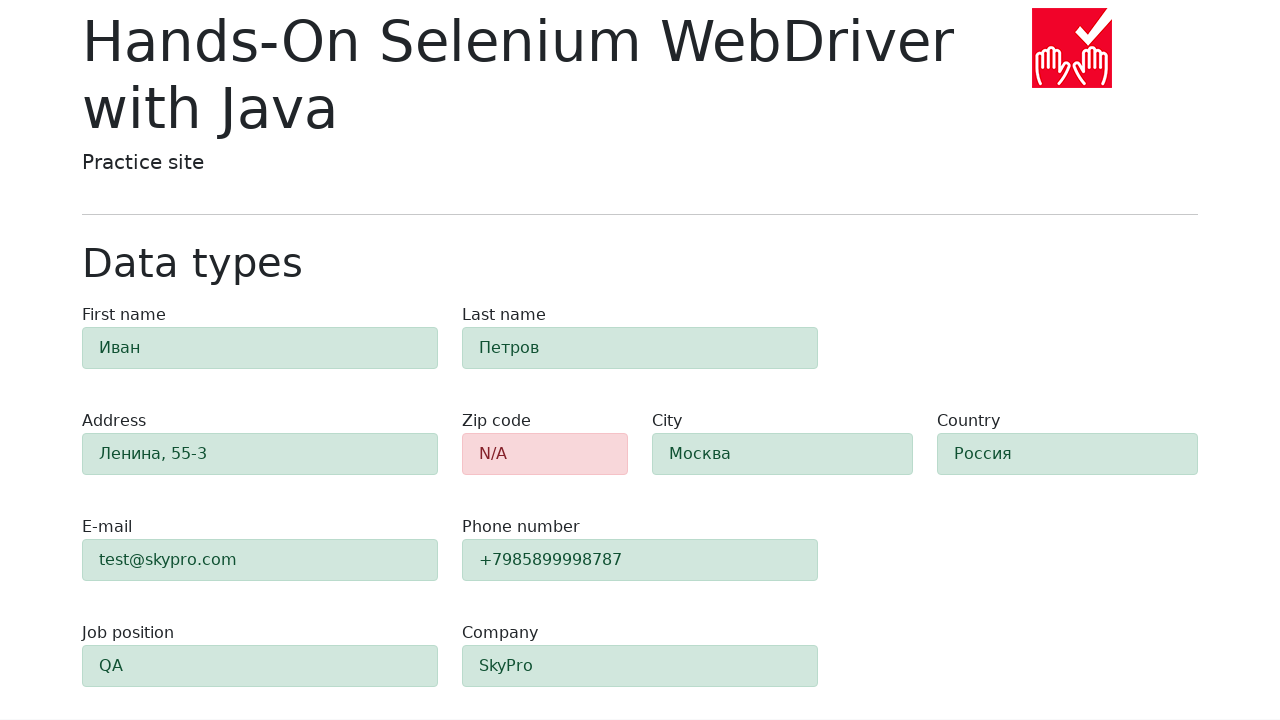

Retrieved zip-code field class attribute
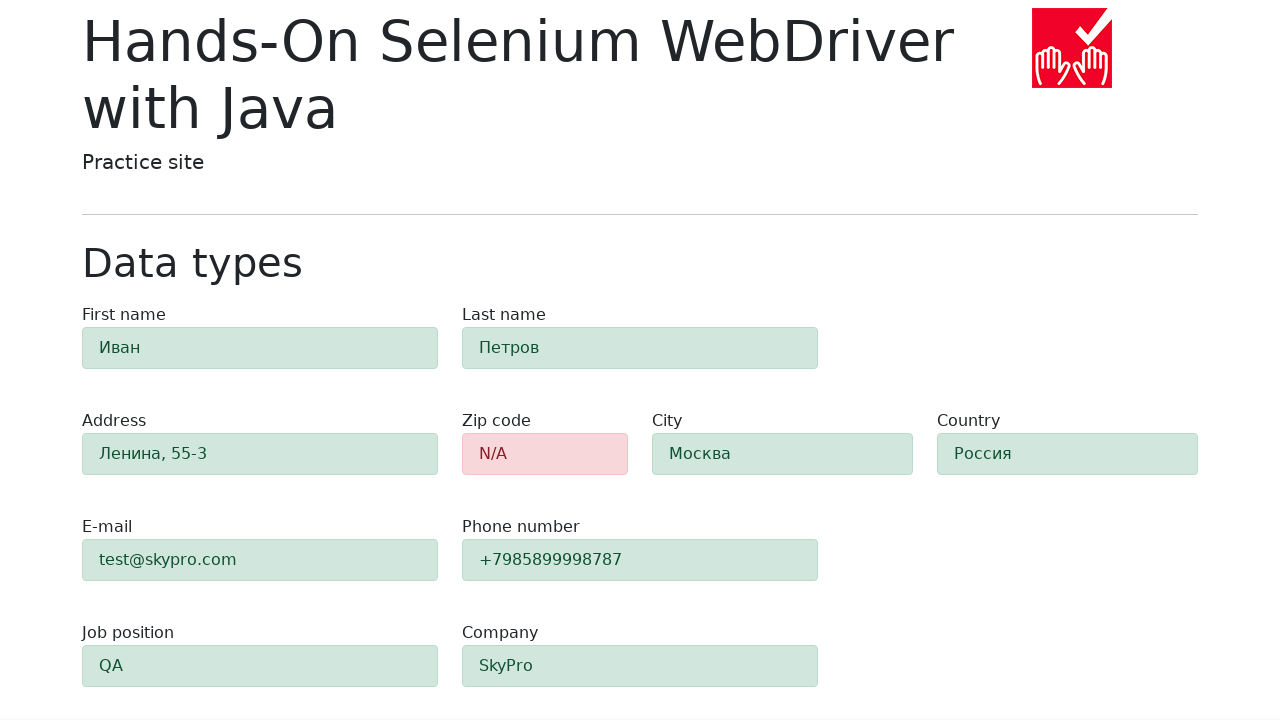

Verified zip-code field shows error validation (alert-danger class present)
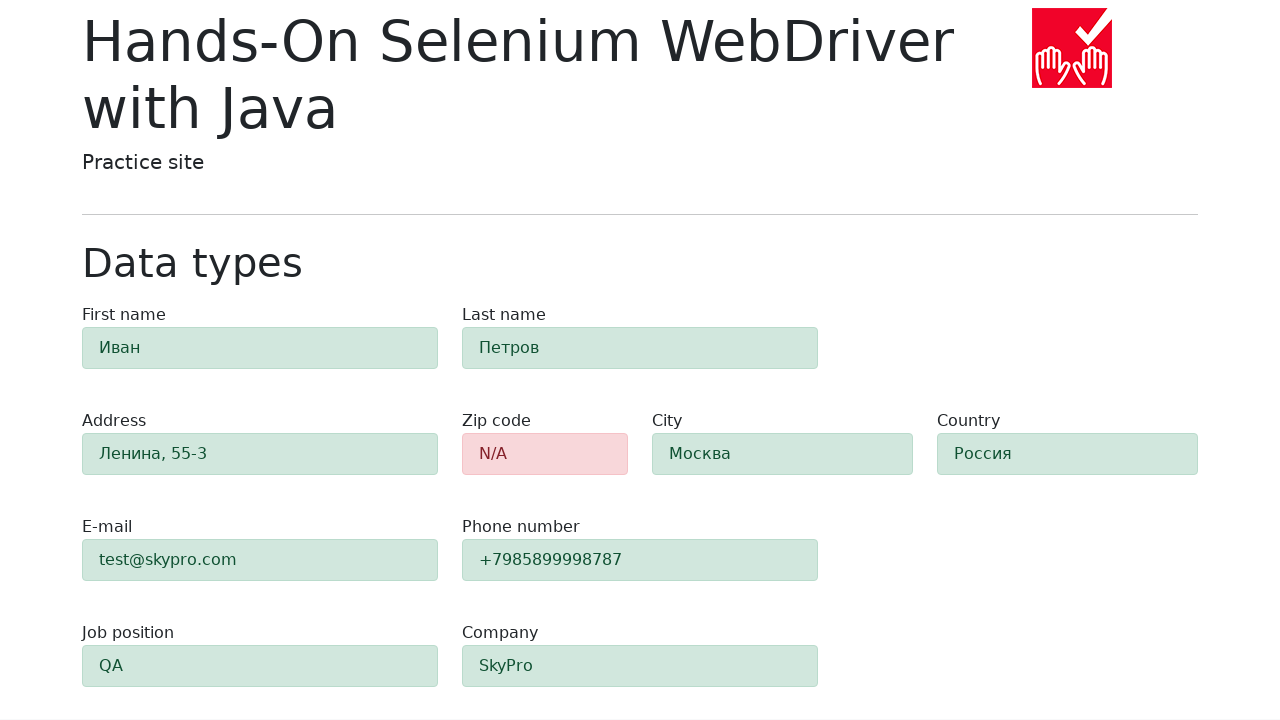

Retrieved class attribute for field 'first-name'
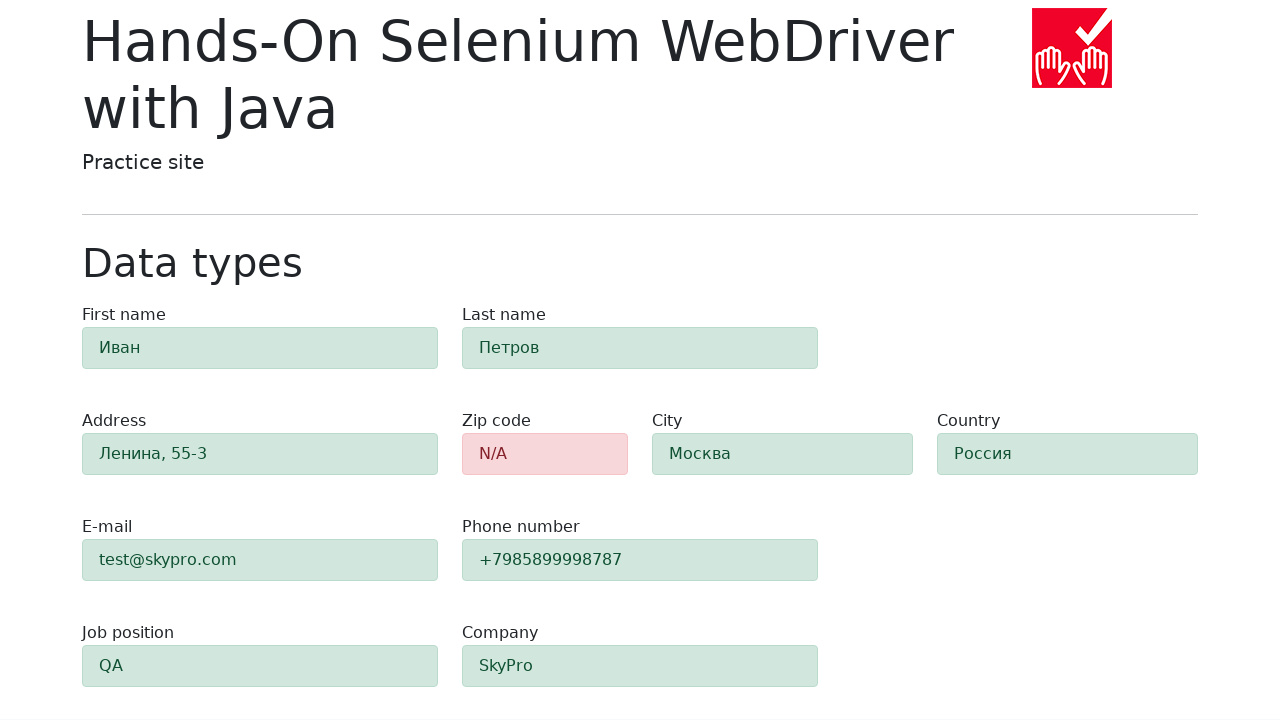

Verified field 'first-name' shows success validation
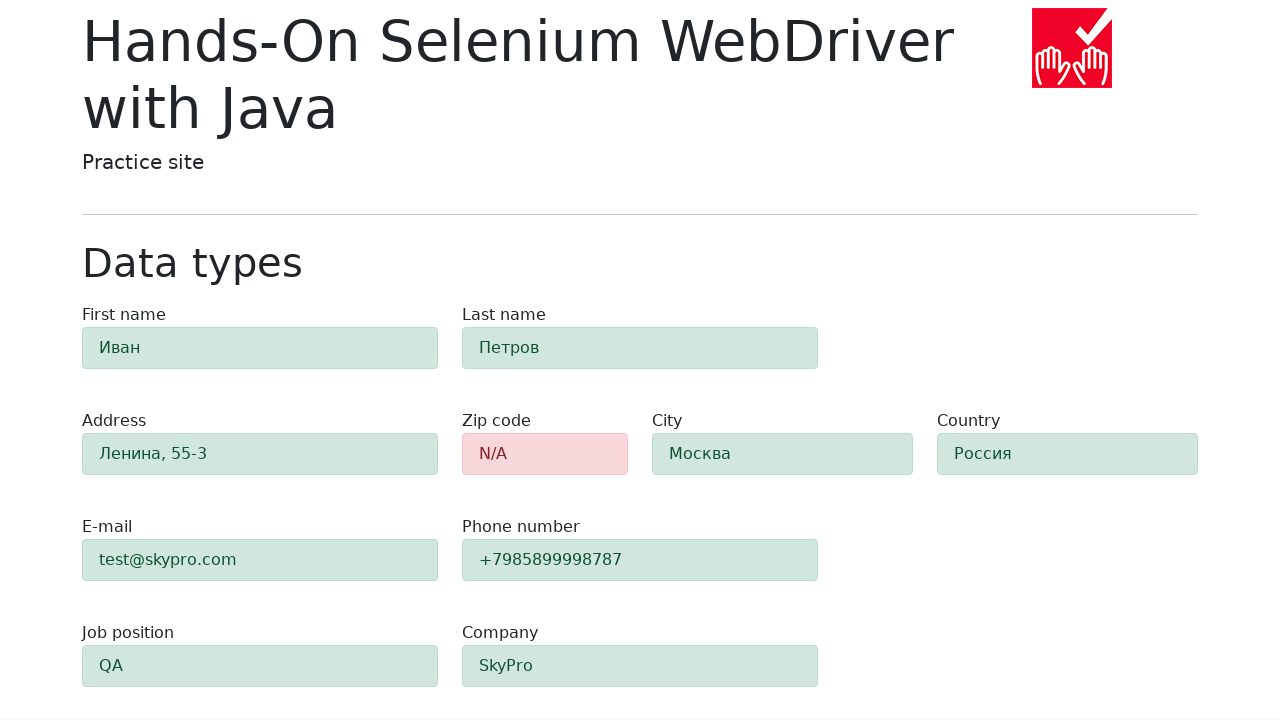

Retrieved class attribute for field 'last-name'
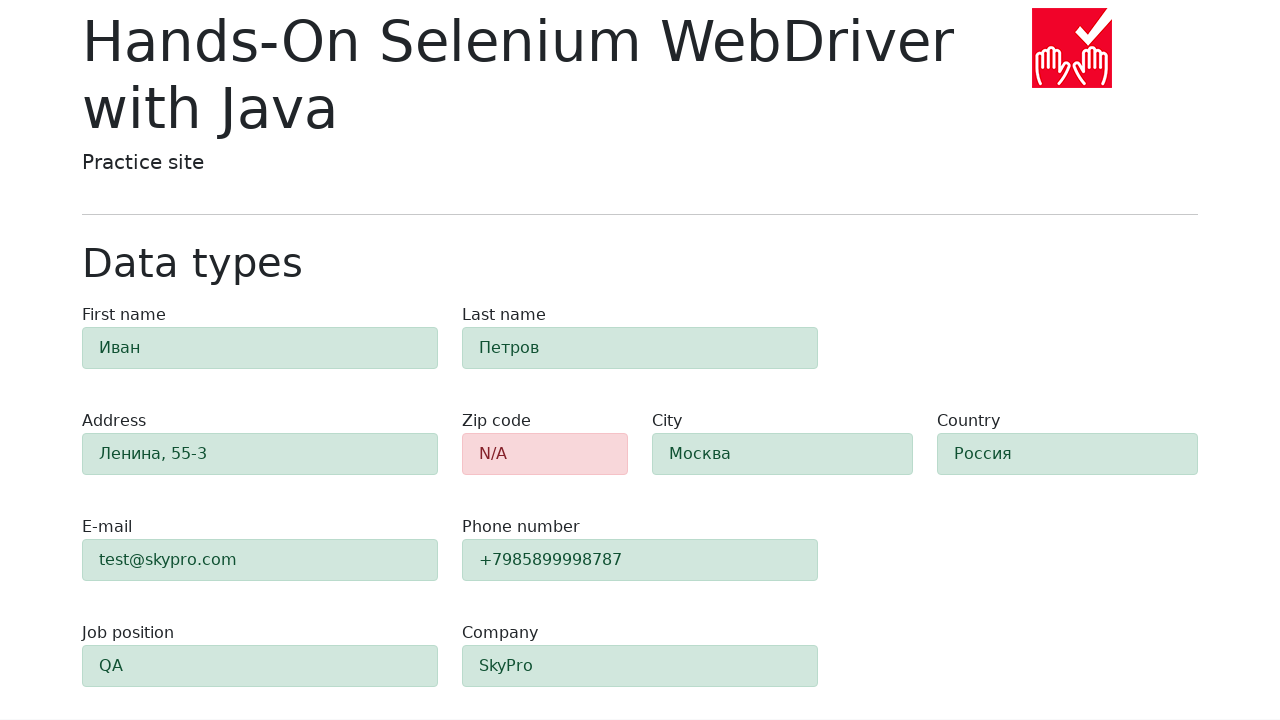

Verified field 'last-name' shows success validation
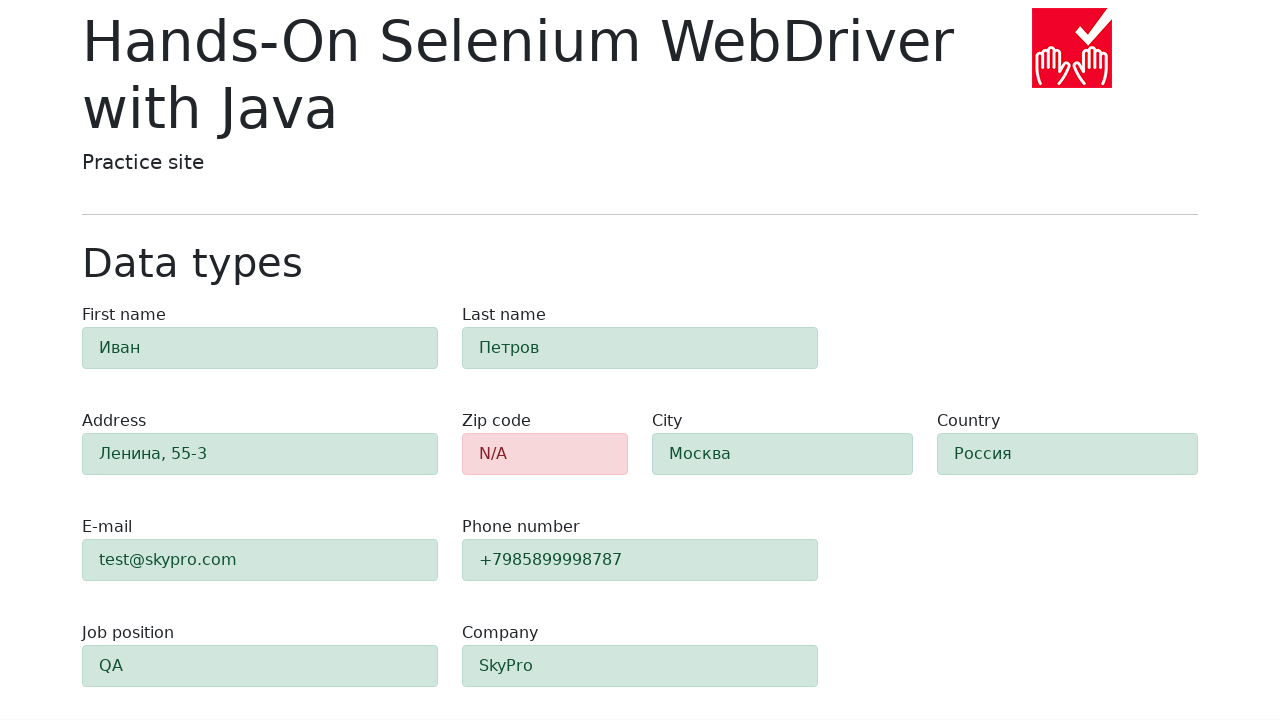

Retrieved class attribute for field 'address'
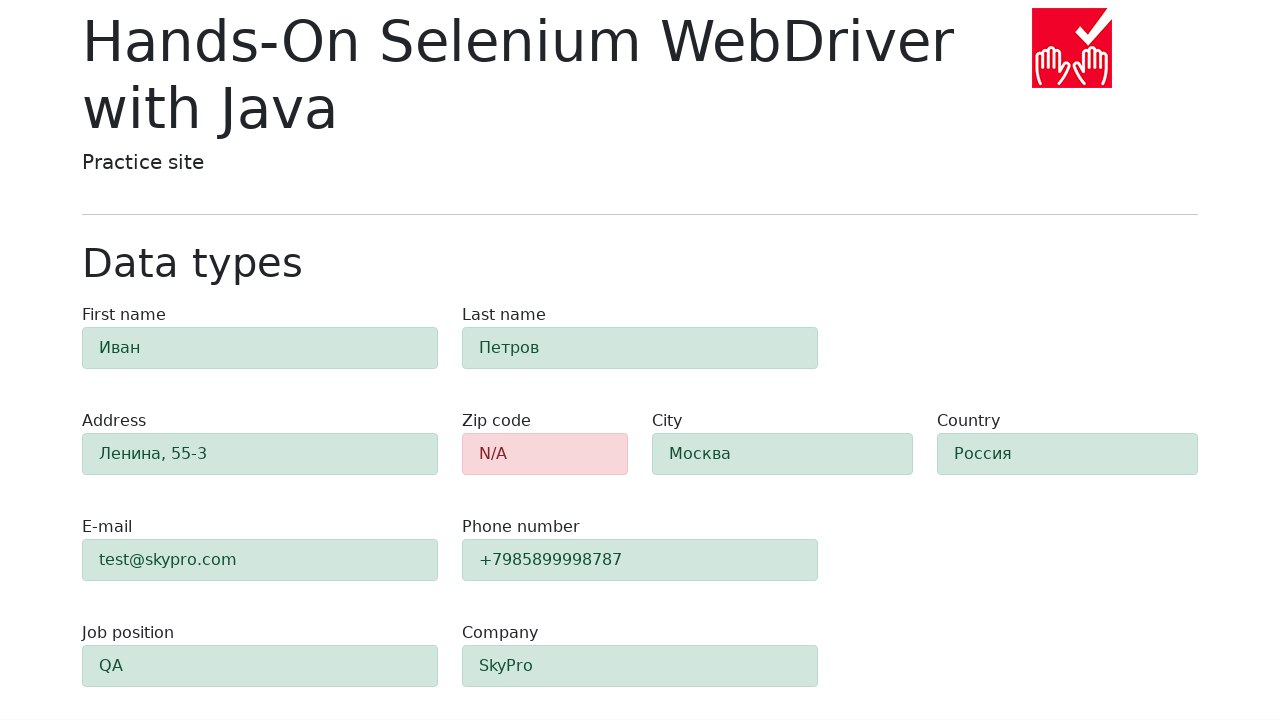

Verified field 'address' shows success validation
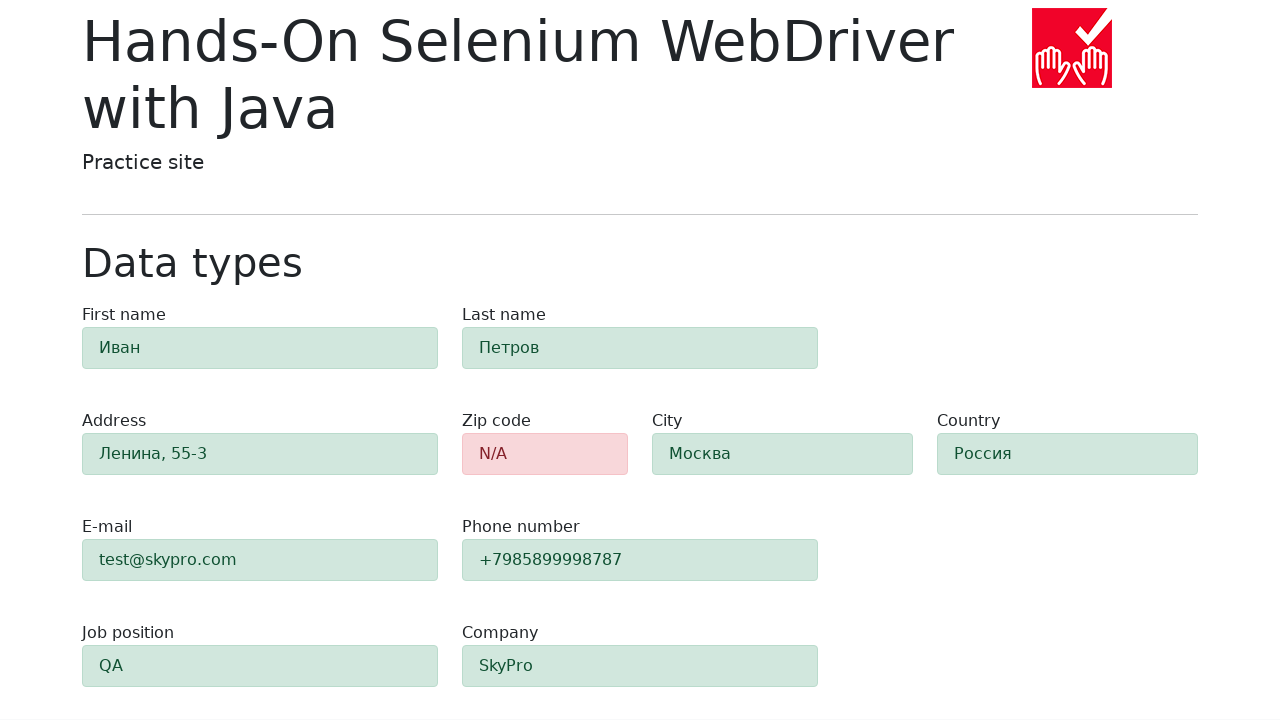

Retrieved class attribute for field 'e-mail'
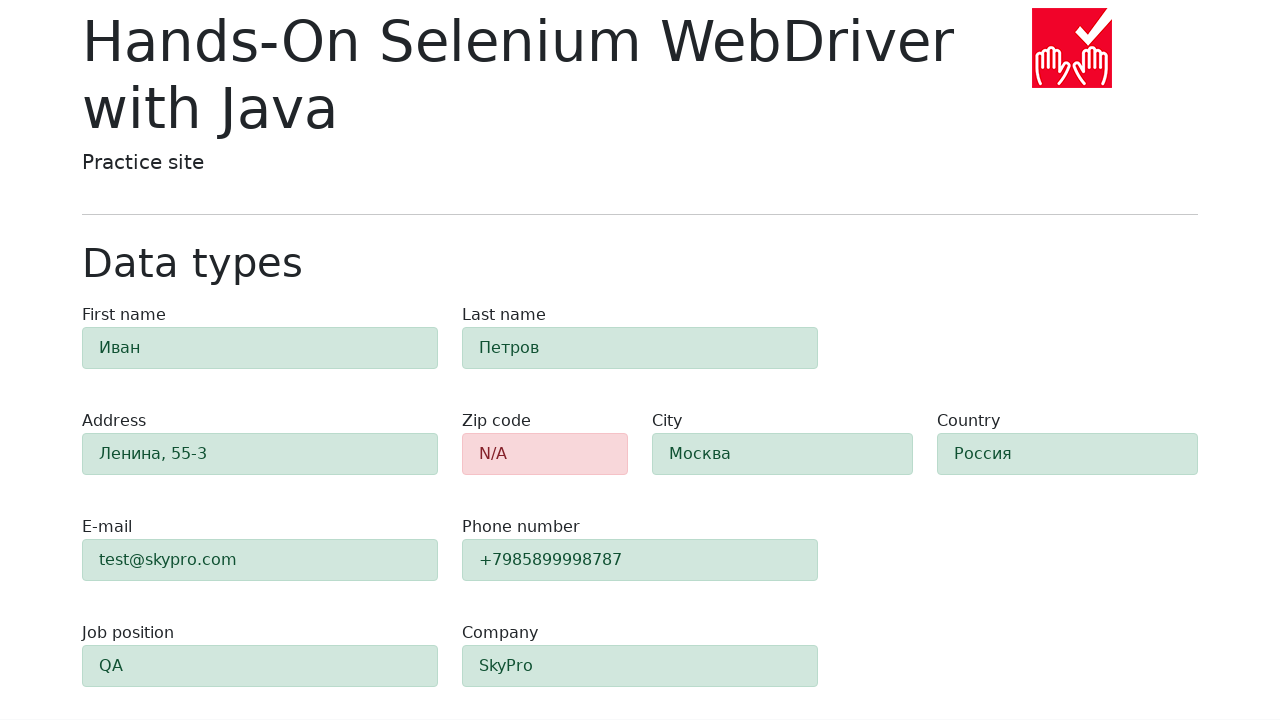

Verified field 'e-mail' shows success validation
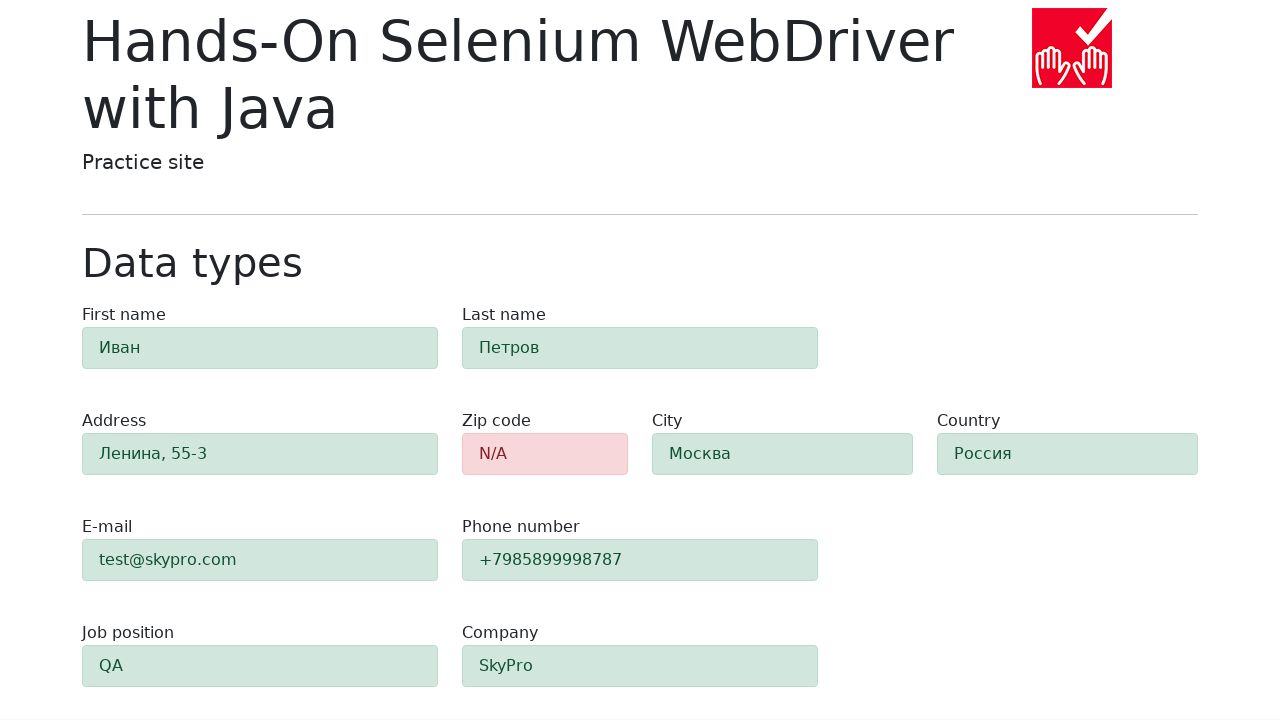

Retrieved class attribute for field 'phone'
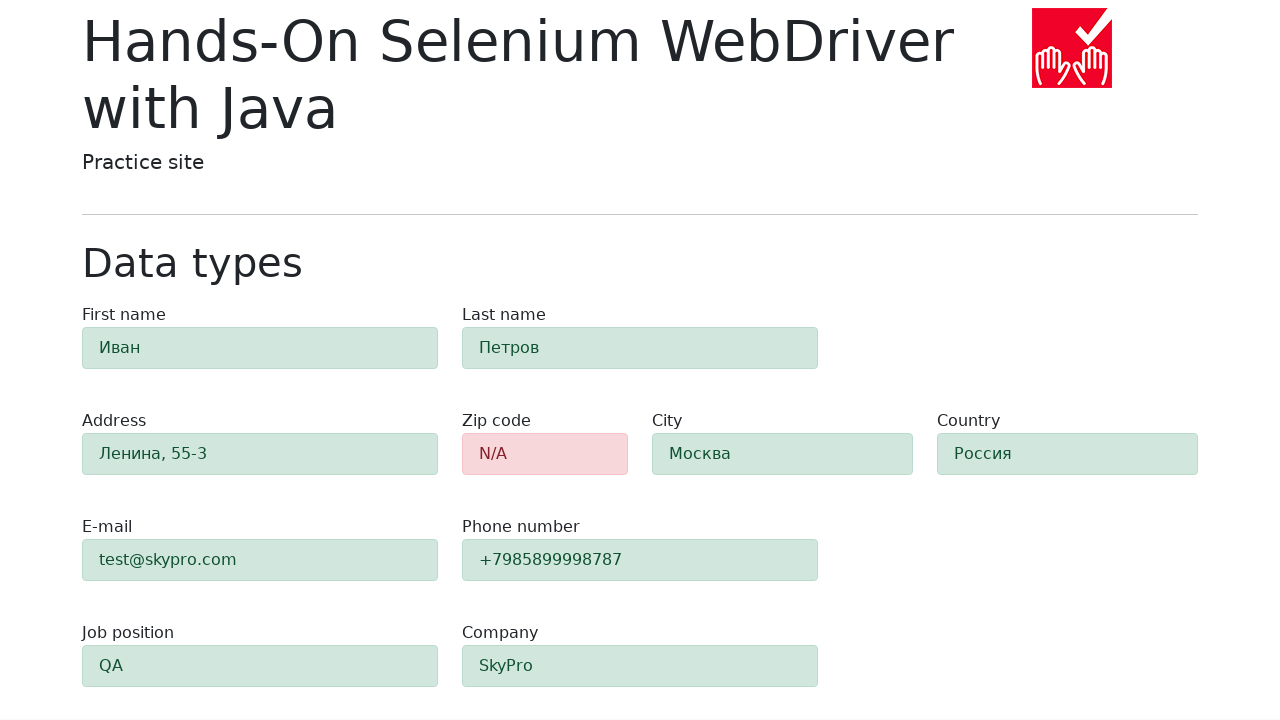

Verified field 'phone' shows success validation
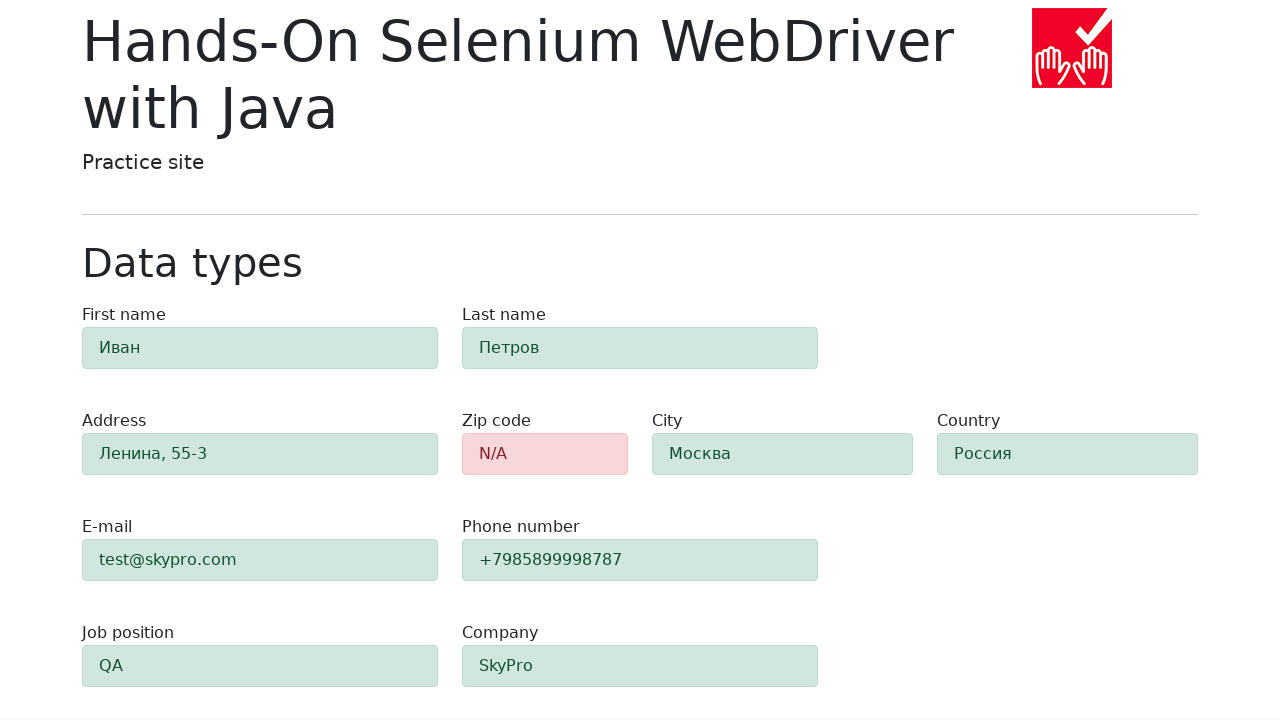

Retrieved class attribute for field 'city'
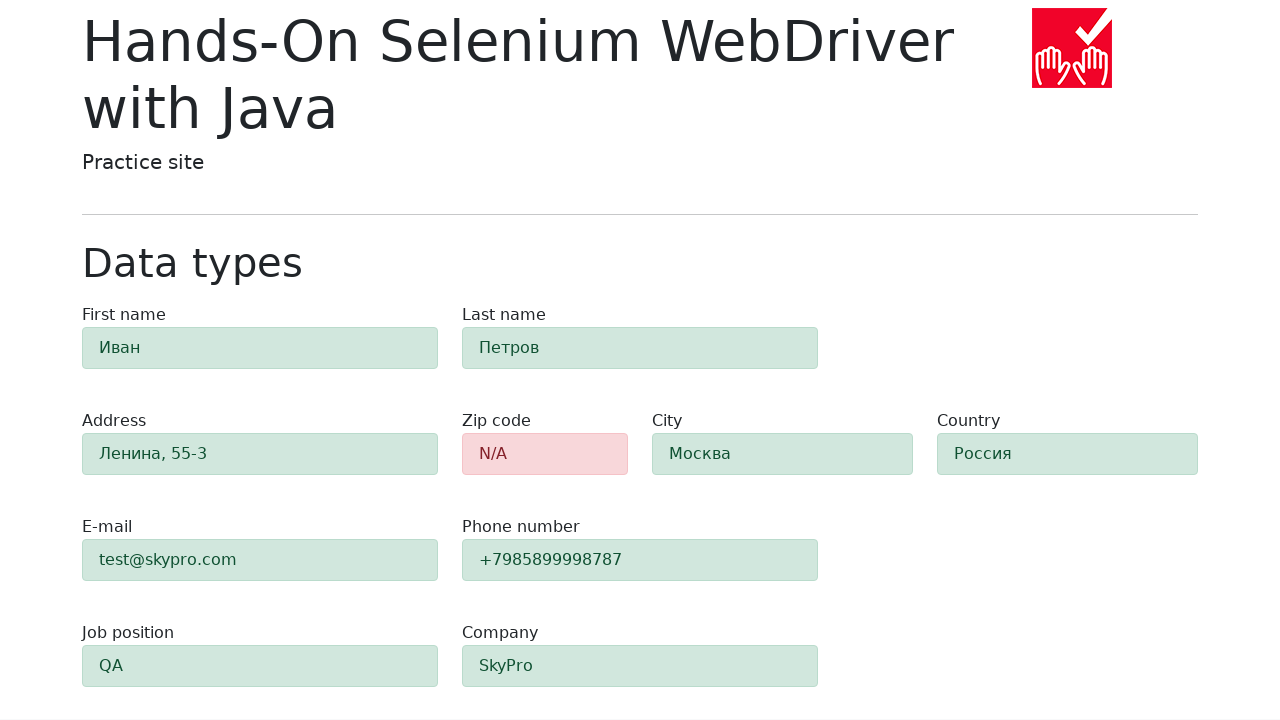

Verified field 'city' shows success validation
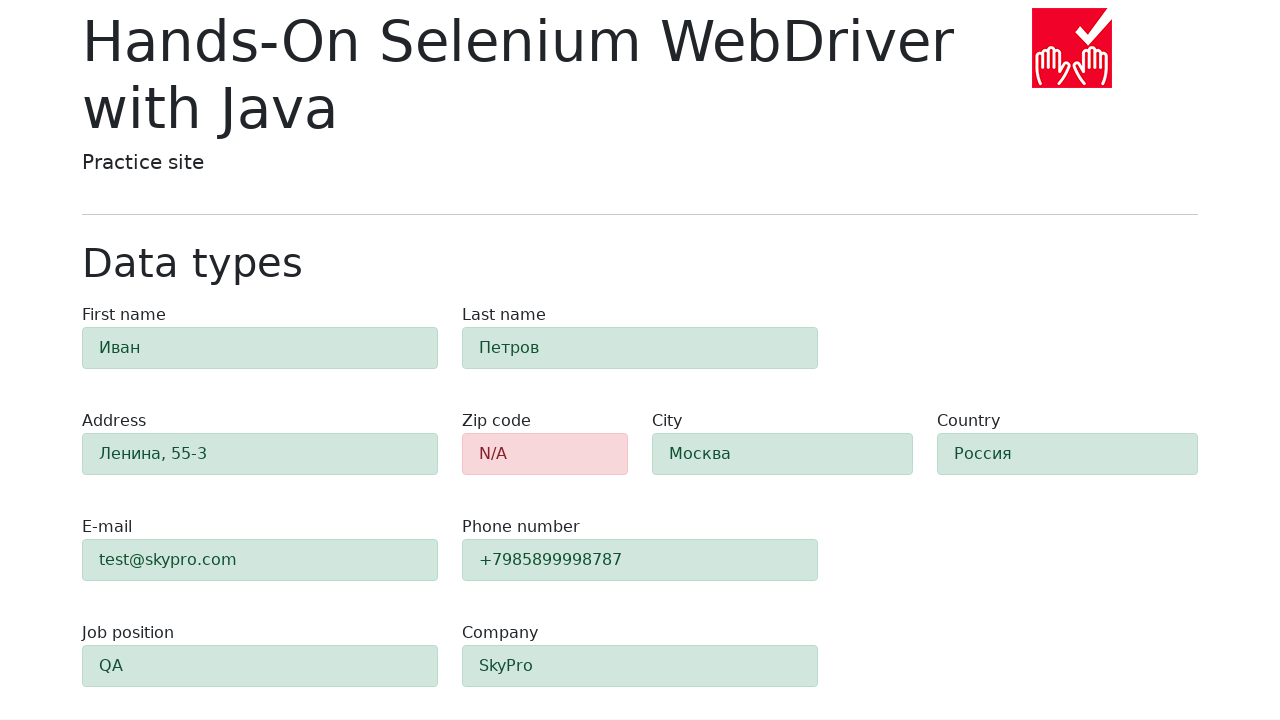

Retrieved class attribute for field 'country'
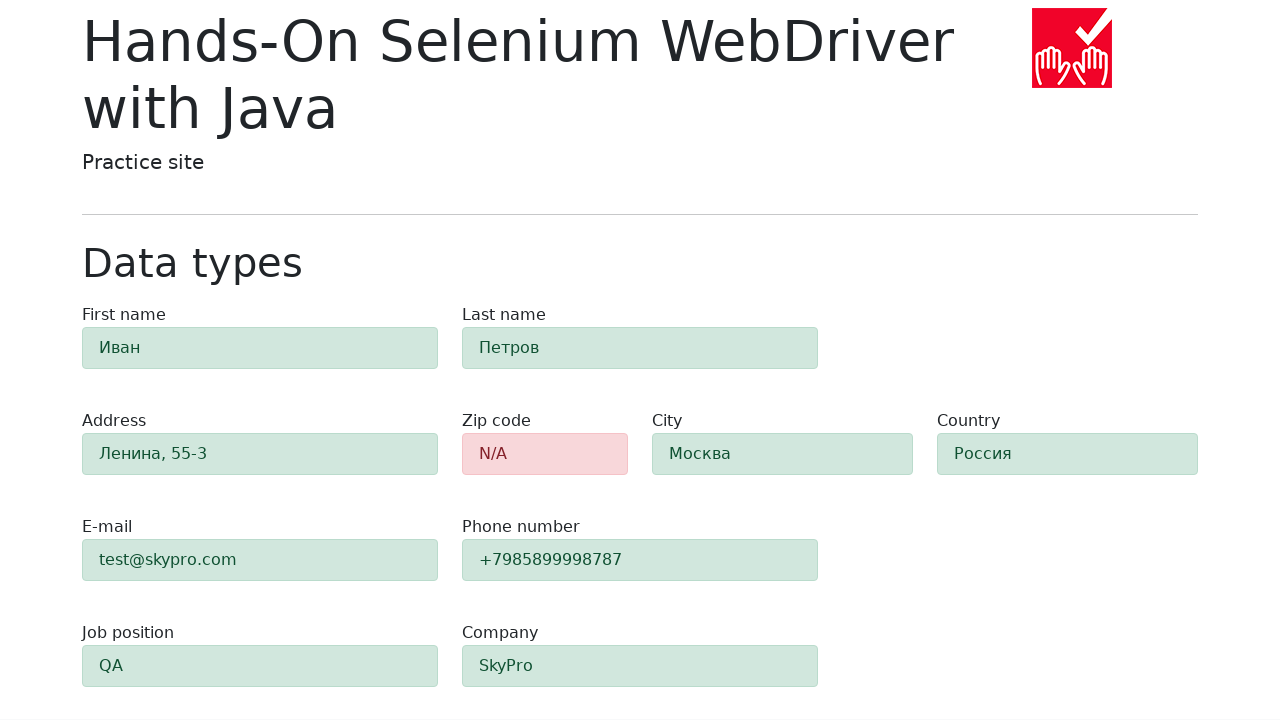

Verified field 'country' shows success validation
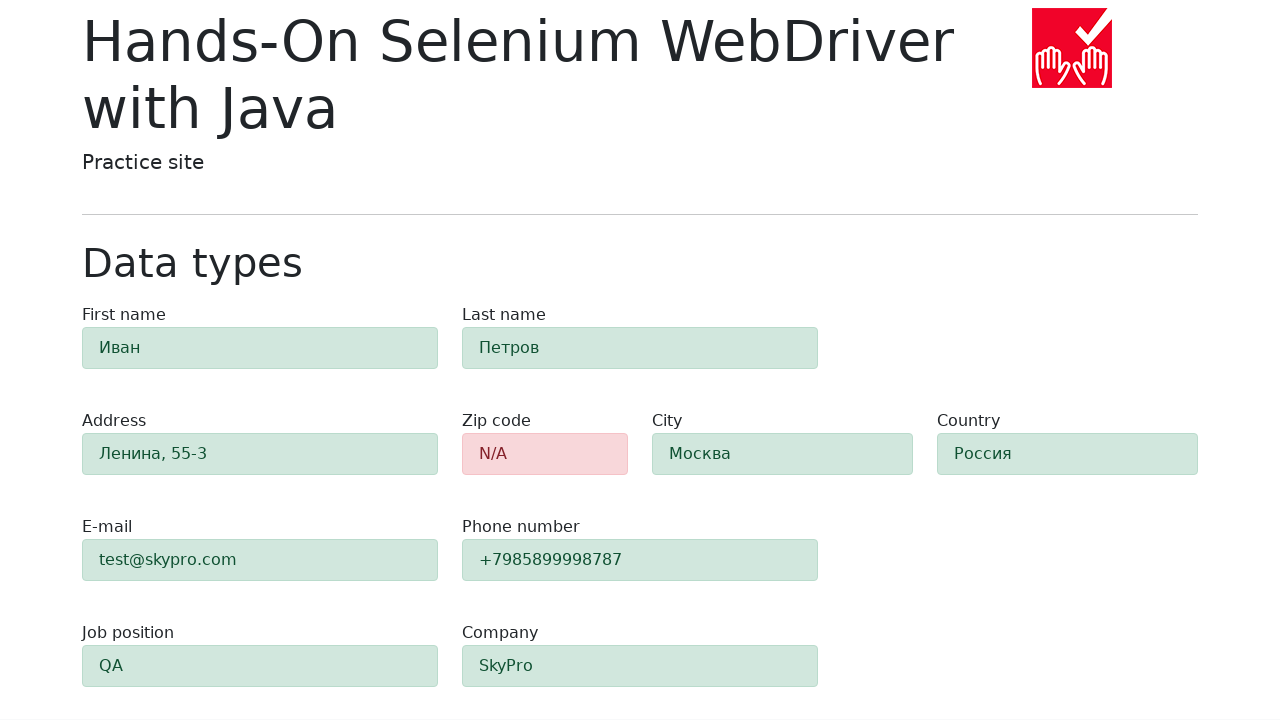

Retrieved class attribute for field 'job-position'
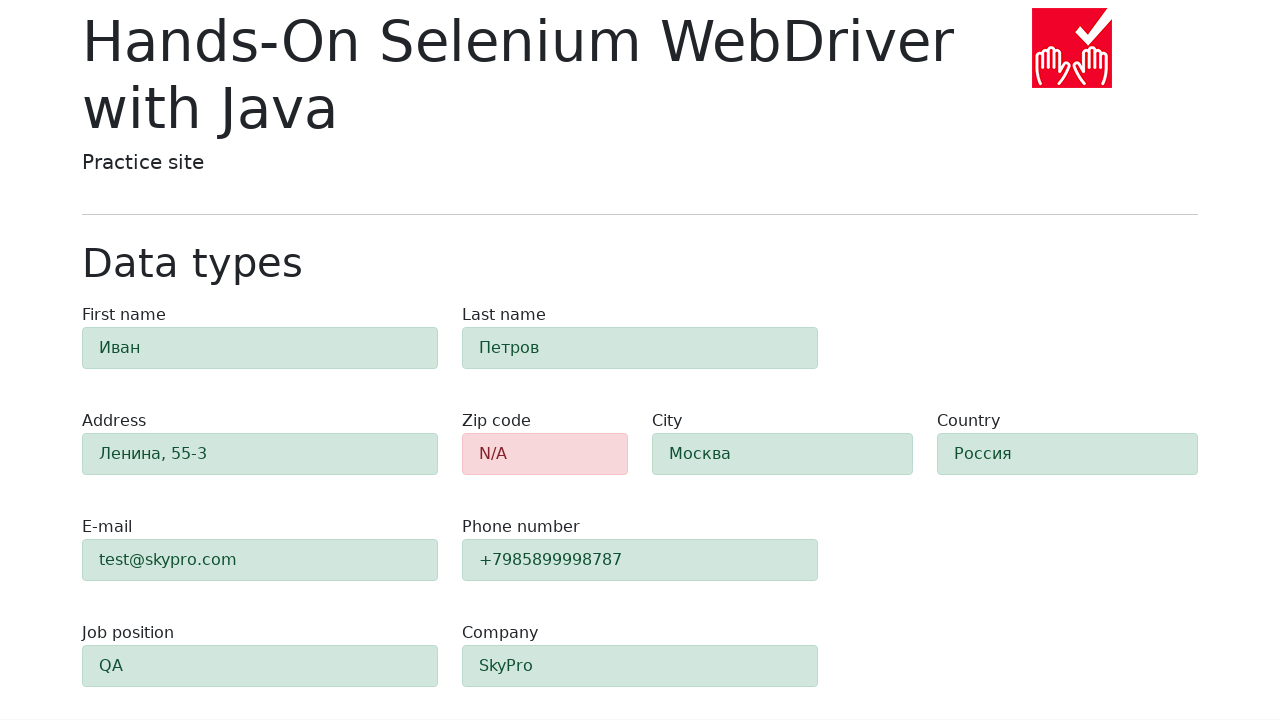

Verified field 'job-position' shows success validation
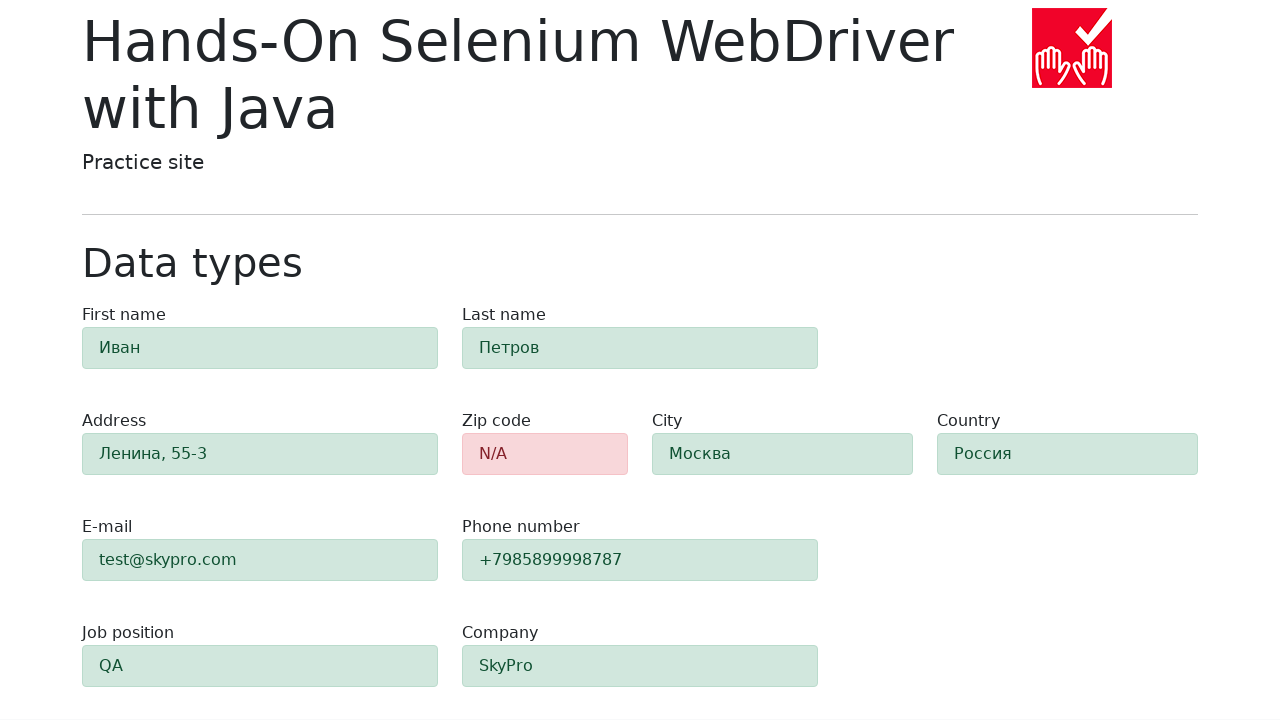

Retrieved class attribute for field 'company'
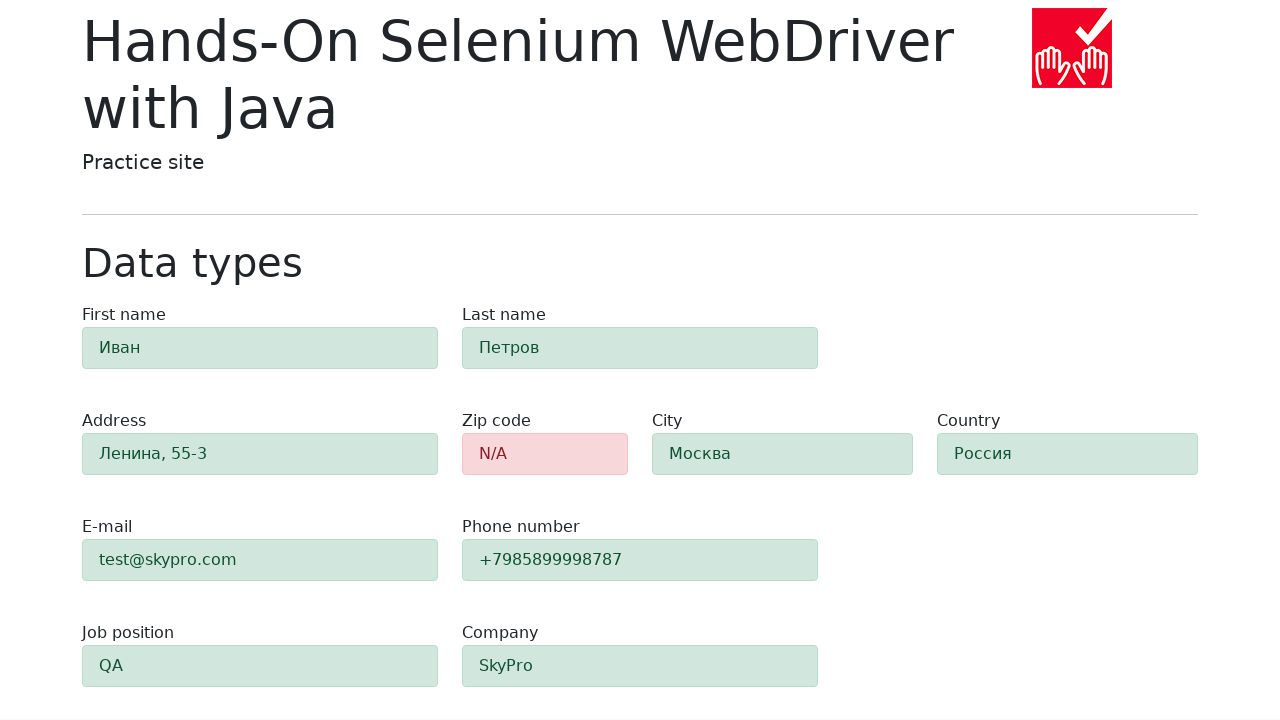

Verified field 'company' shows success validation
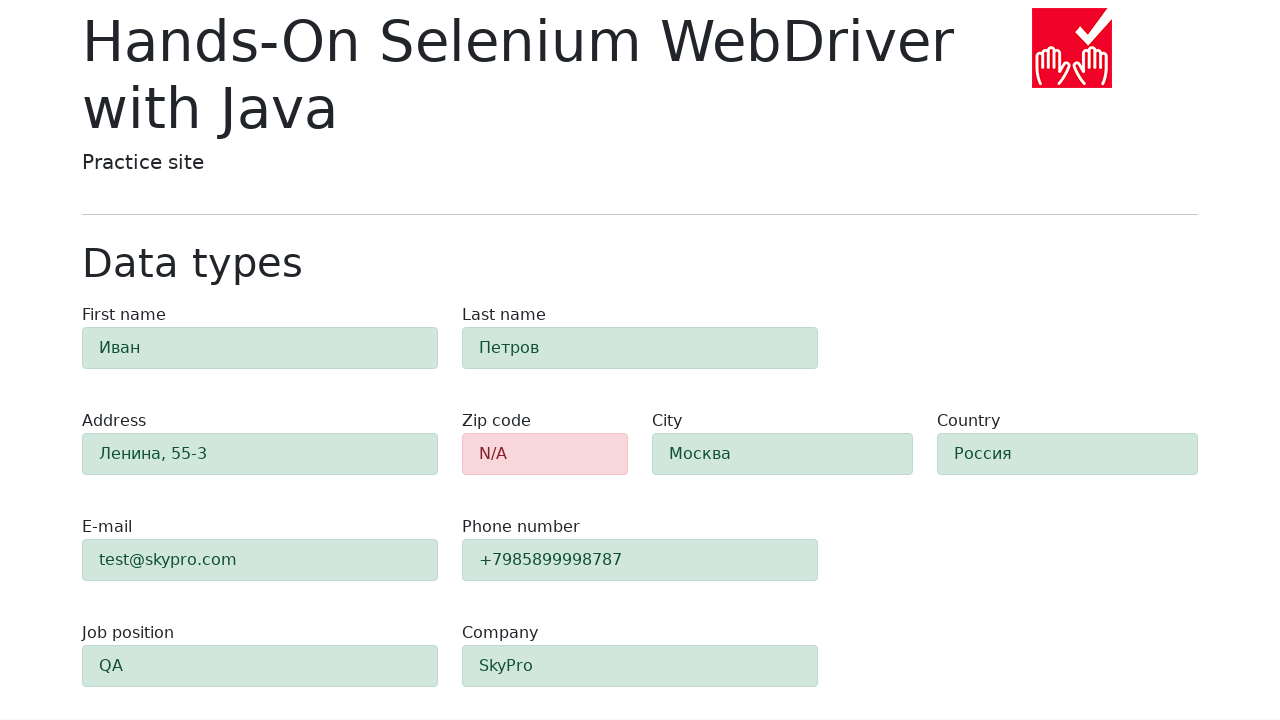

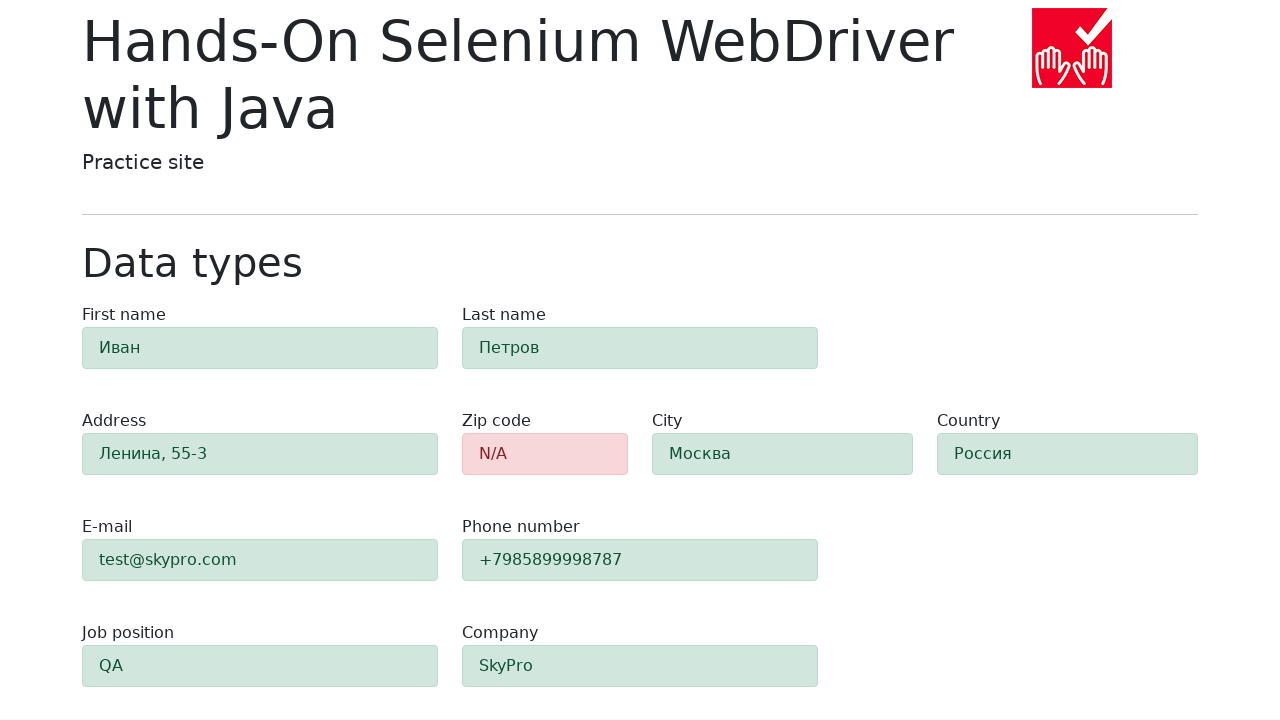